Tests form submission on an Angular practice page by filling out name, email, password fields, selecting from a dropdown, and verifying success message

Starting URL: https://www.rahulshettyacademy.com/angularpractice/

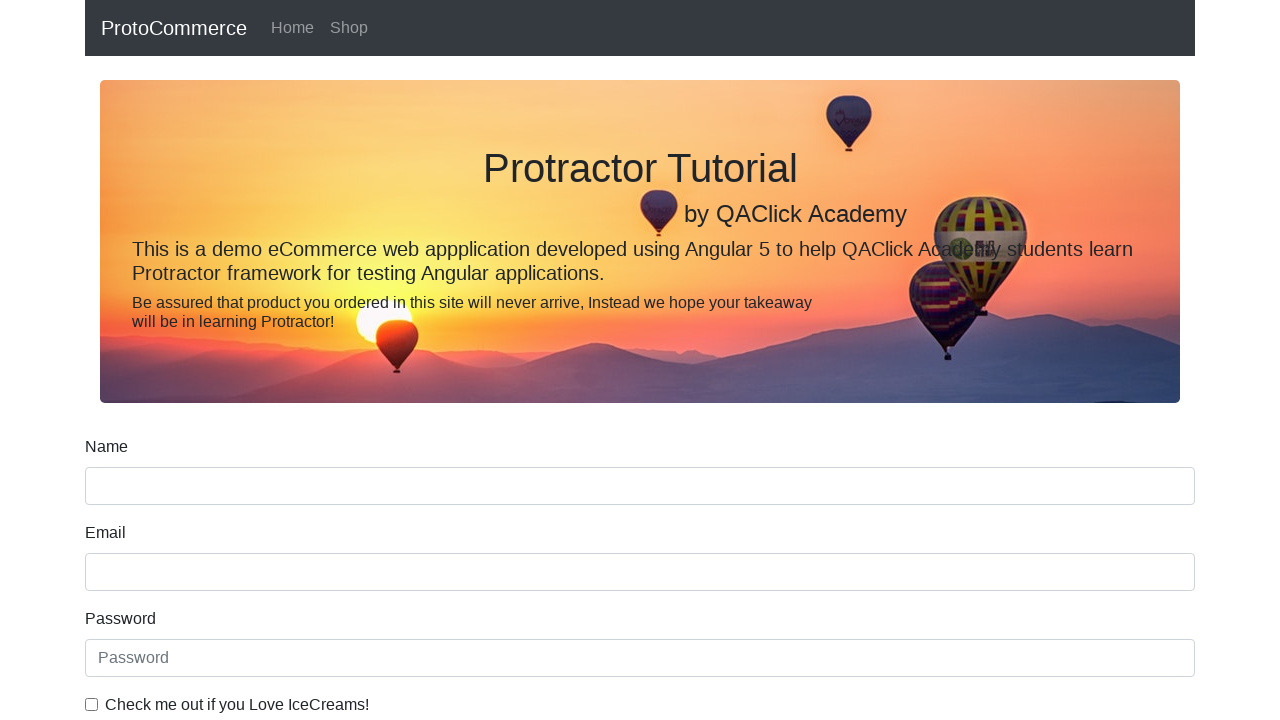

Filled name field with 'bhanu' on input[name='name']
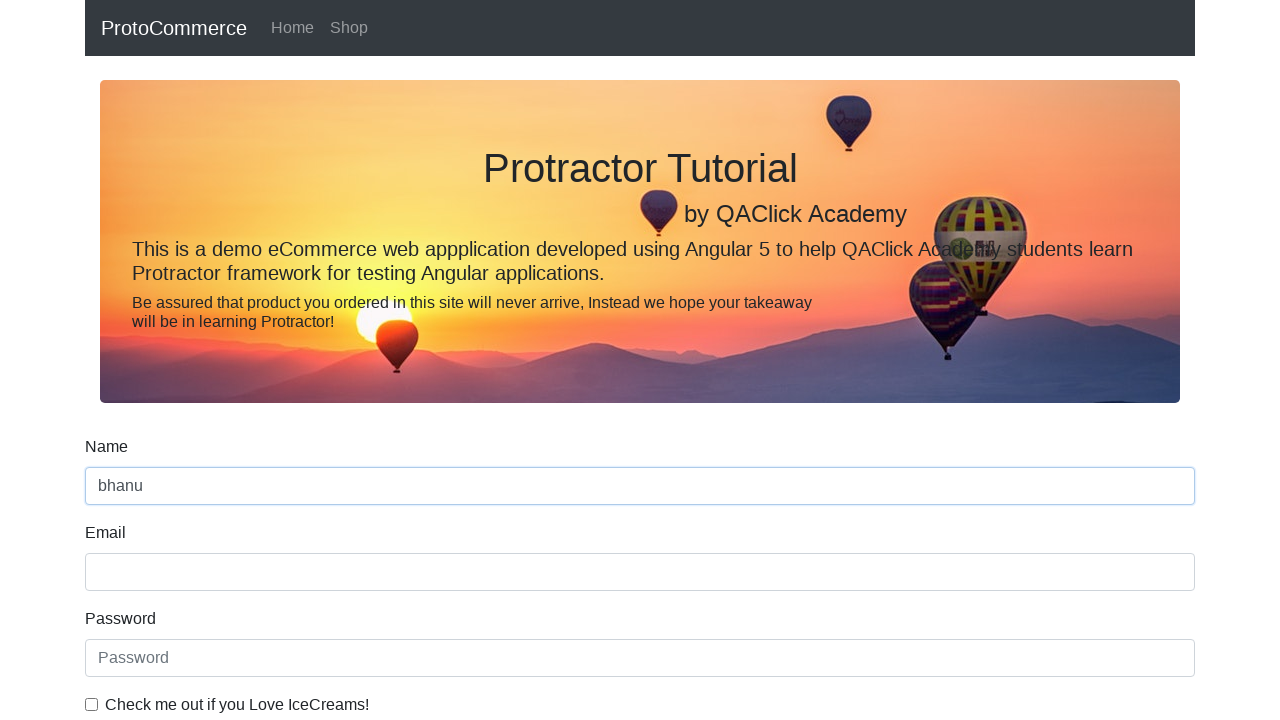

Filled email field with 'bhanu@gmail.com' on input[name='email']
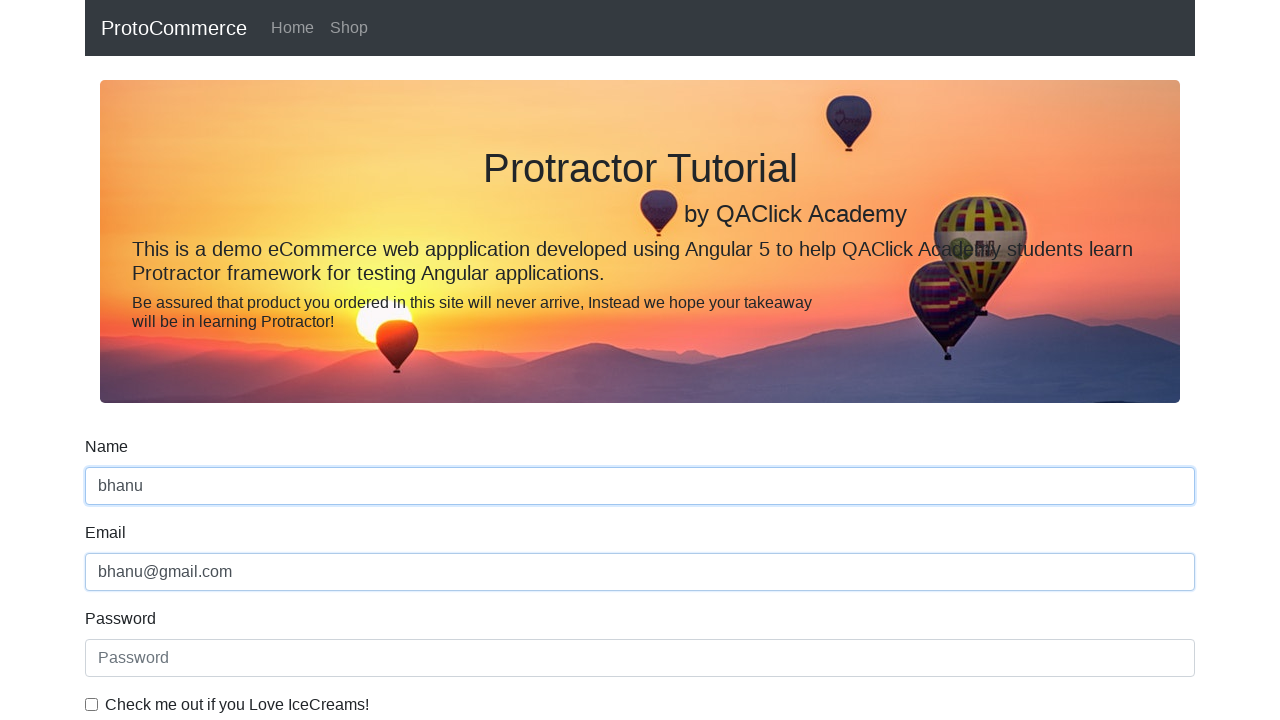

Filled password field with 'Bprpqwe' on #exampleInputPassword1
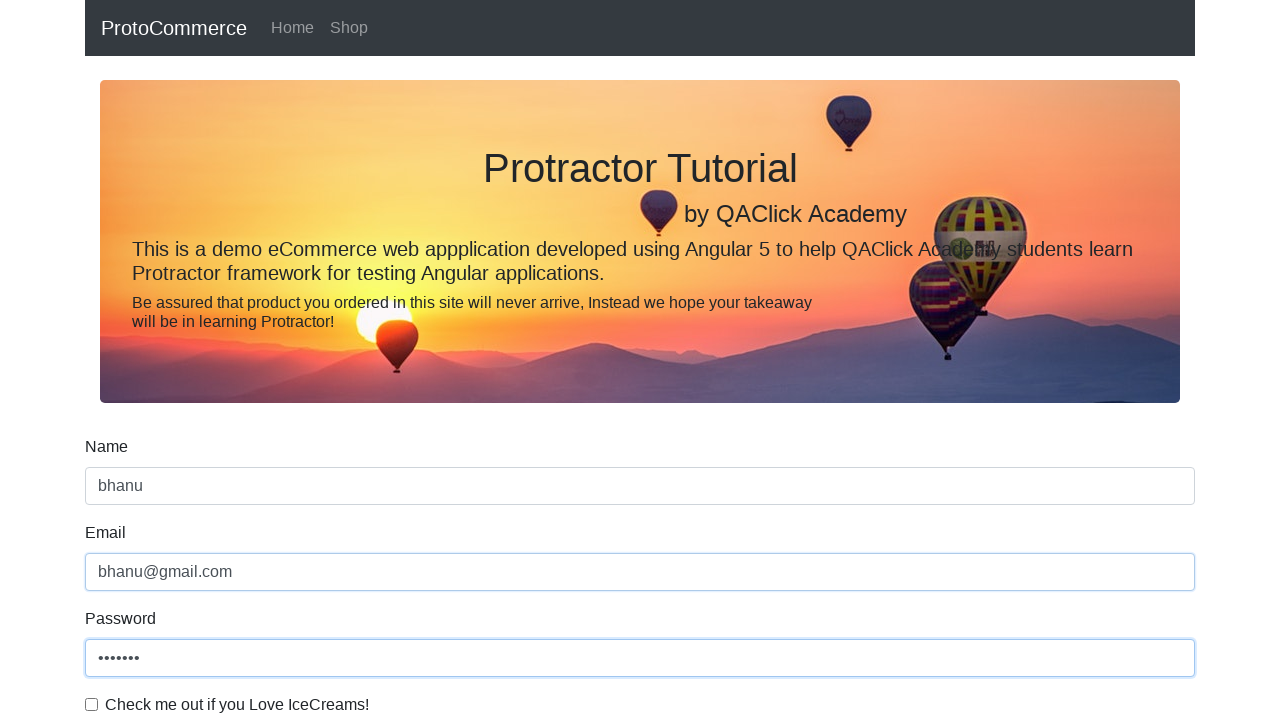

Selected first option from dropdown on #exampleFormControlSelect1
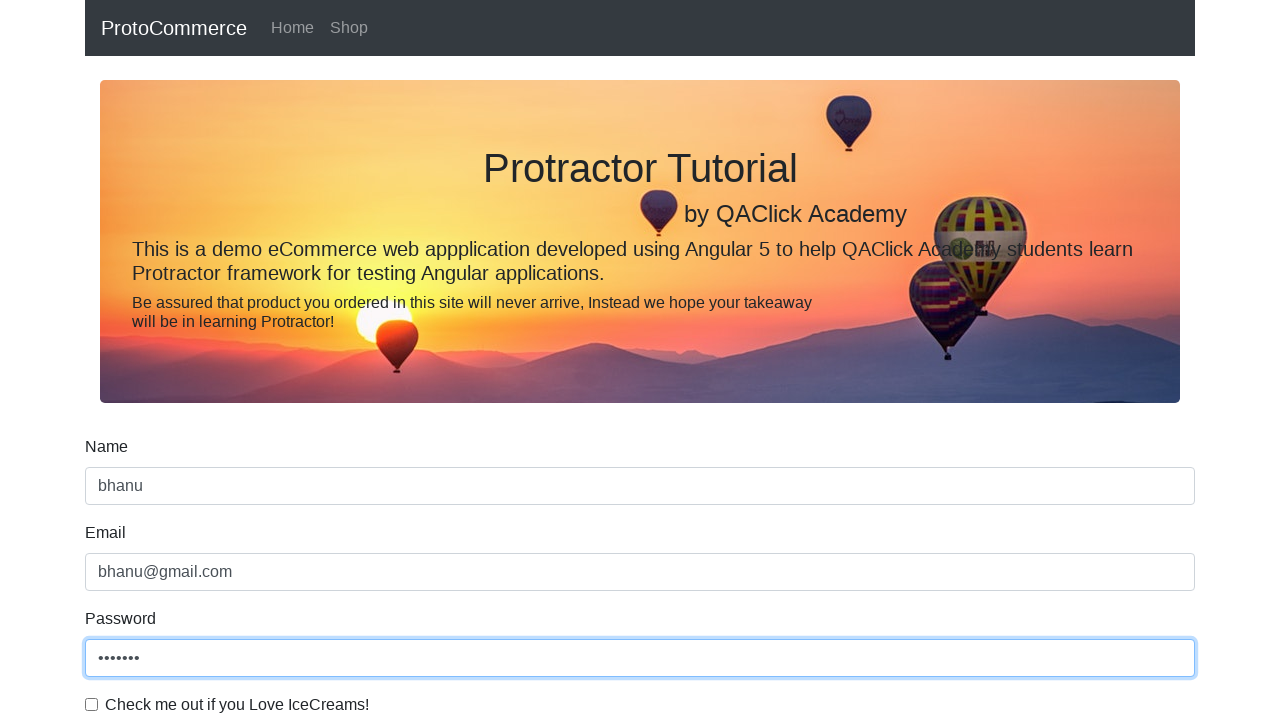

Clicked Submit button to submit the form at (123, 491) on input[value='Submit']
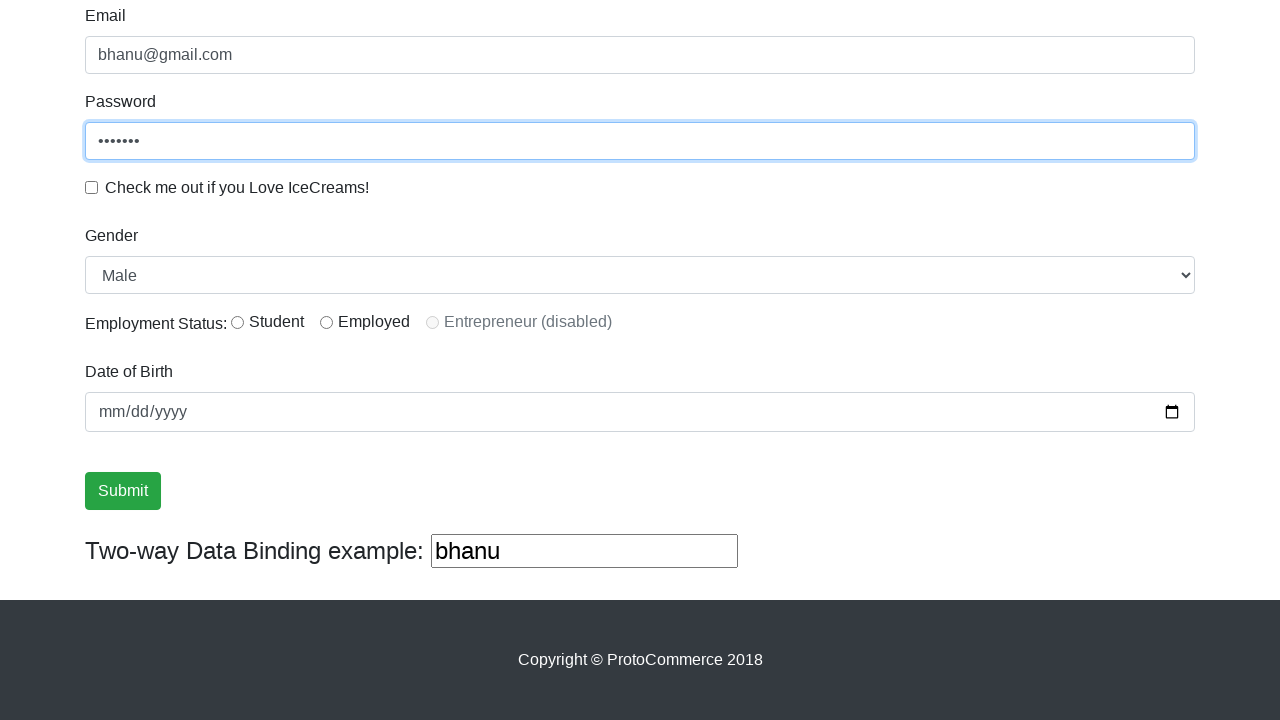

Success message alert appeared after form submission
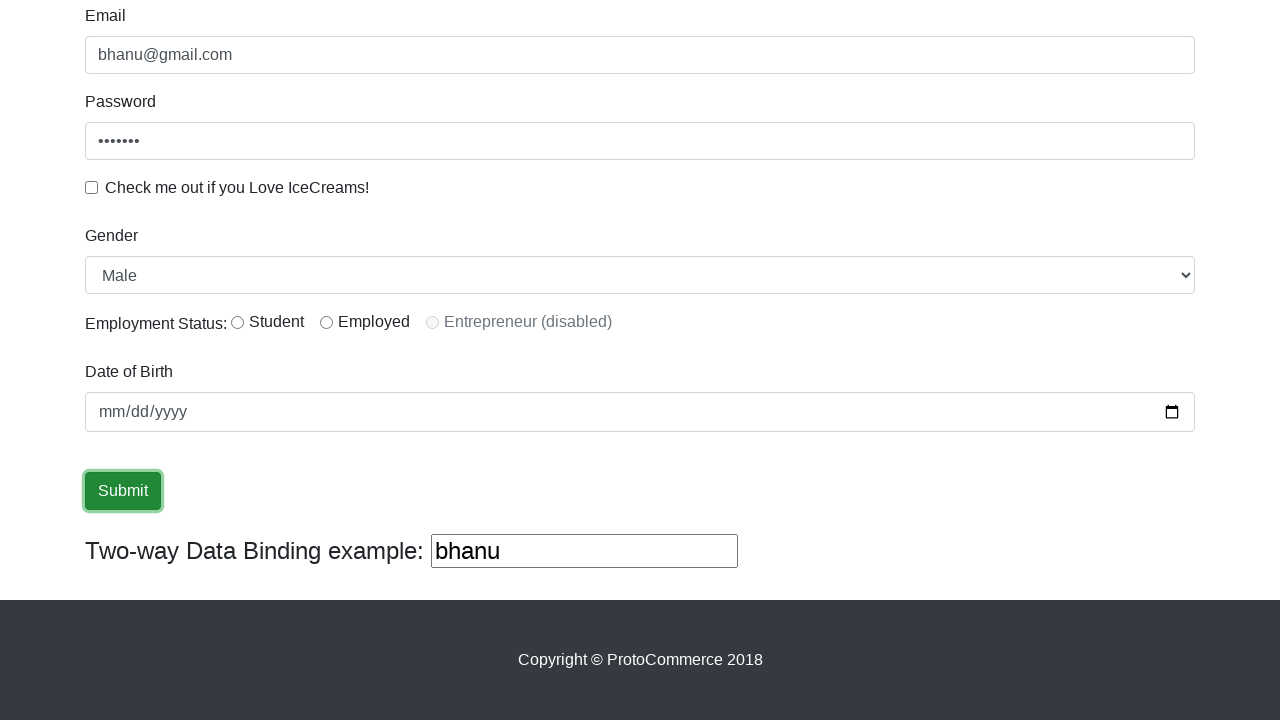

Retrieved success message text content
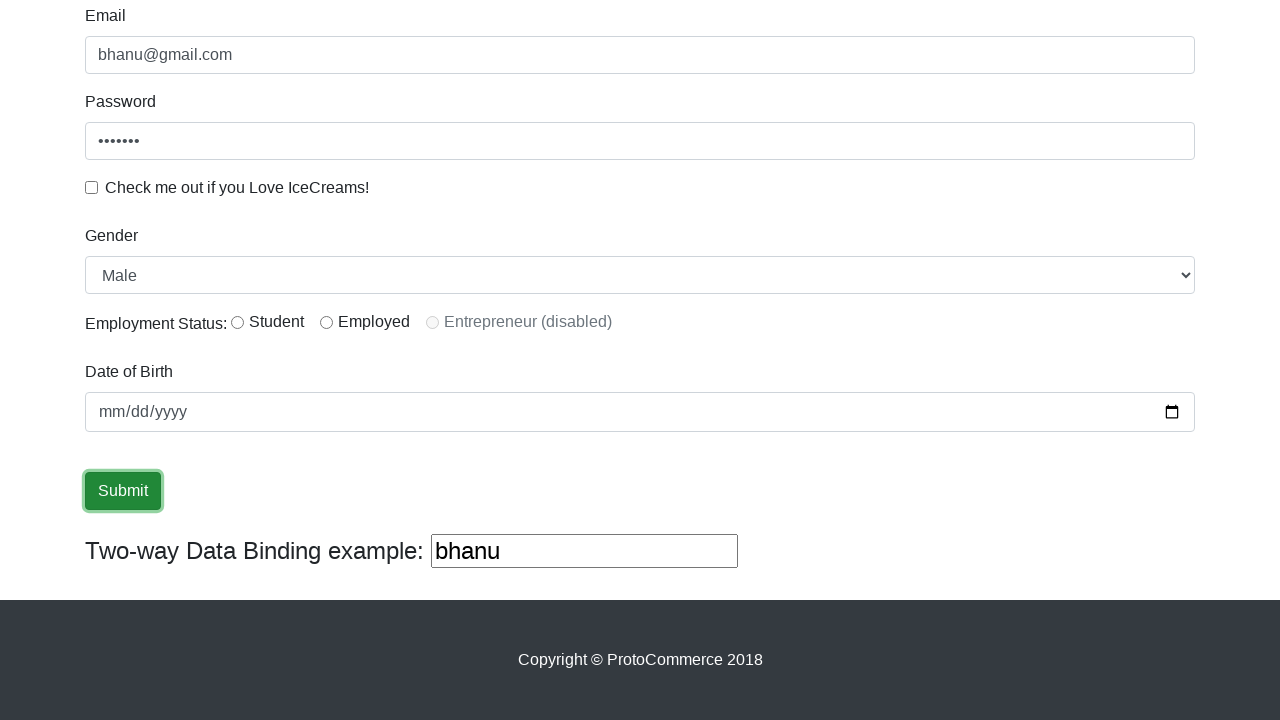

Verified 'Success' text is present in the alert message
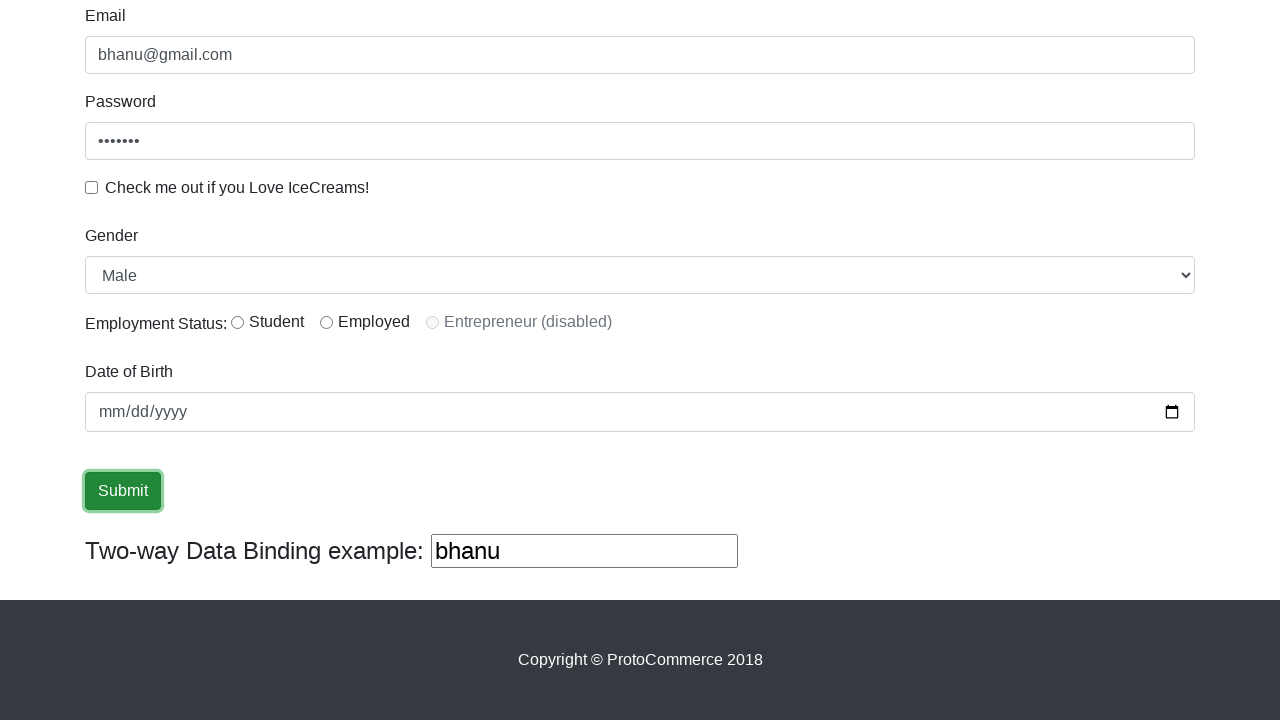

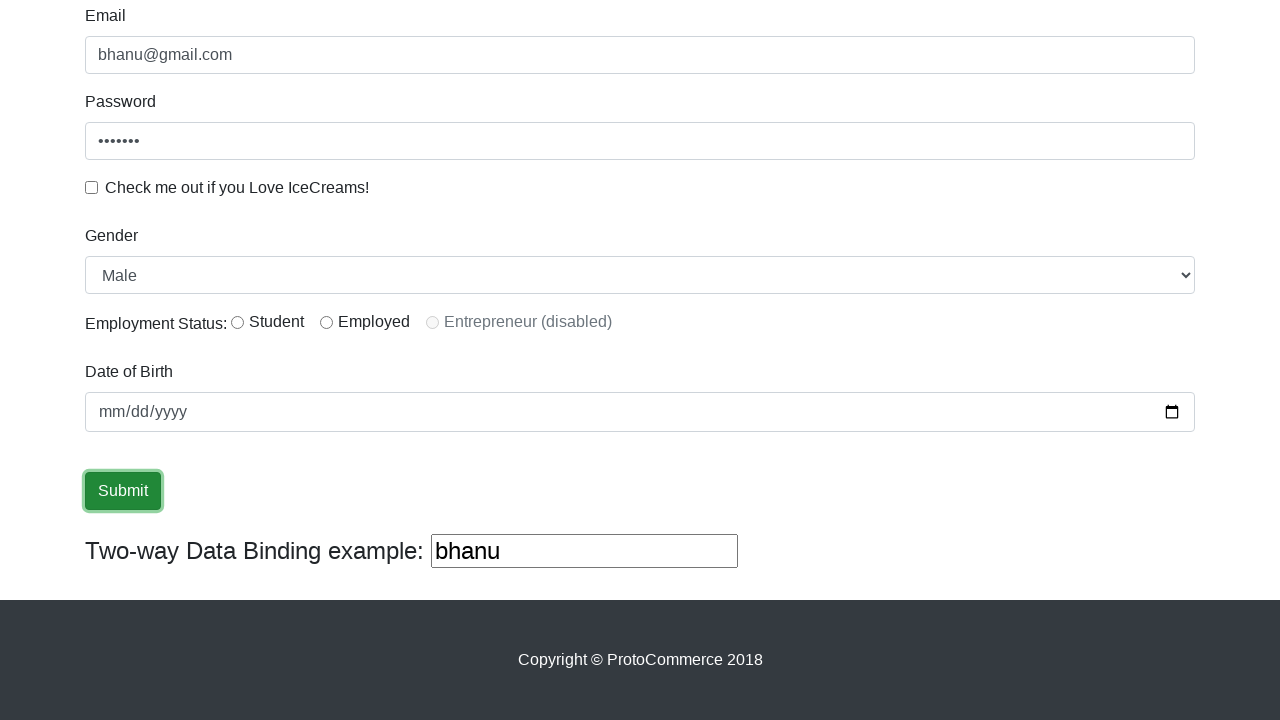